Tests scrolling functionality by scrolling to top, scrolling down by pixels, scrolling to a specific element, and scrolling to the bottom of the page

Starting URL: https://the-internet.herokuapp.com/large

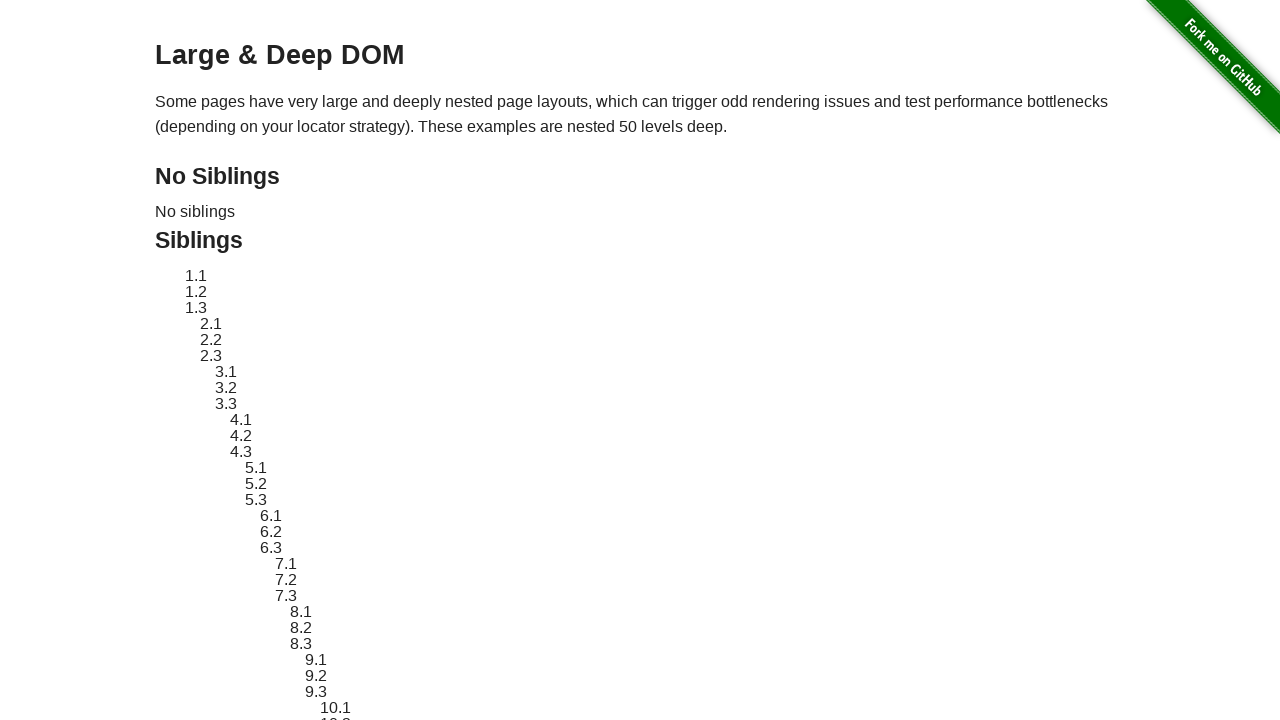

Scrolled to the top of the page
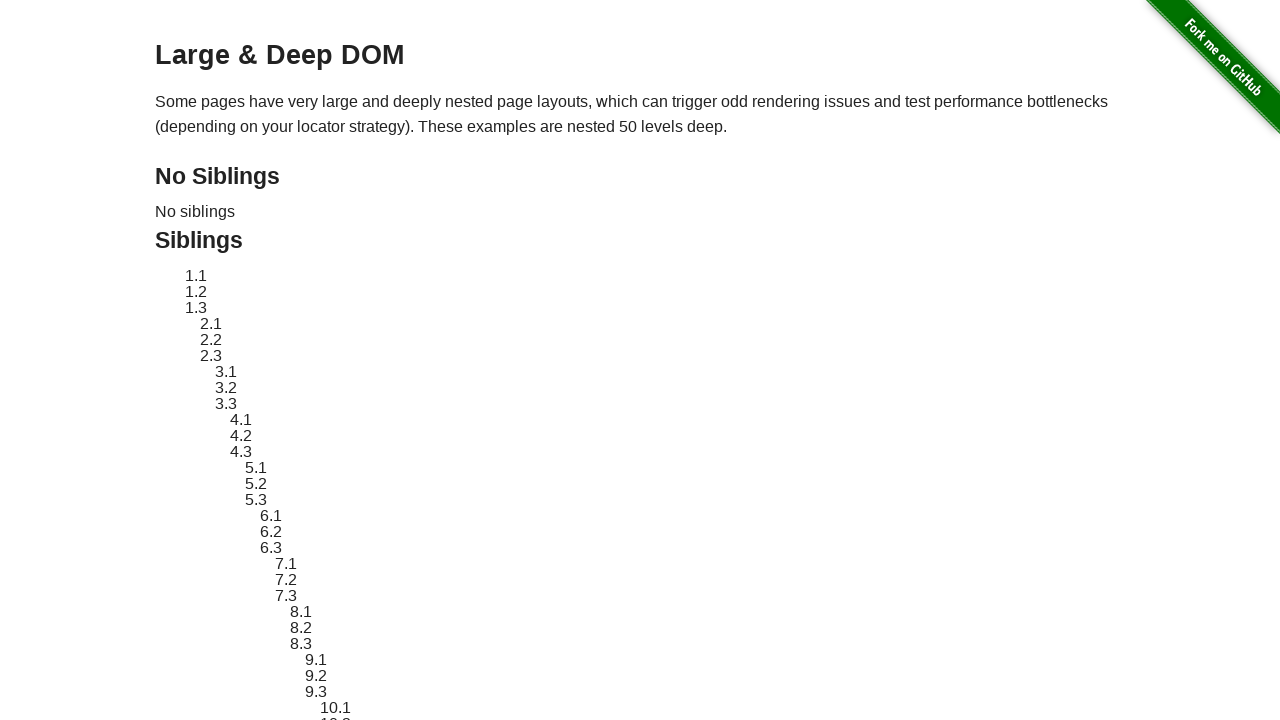

Scrolled down by 500 pixels
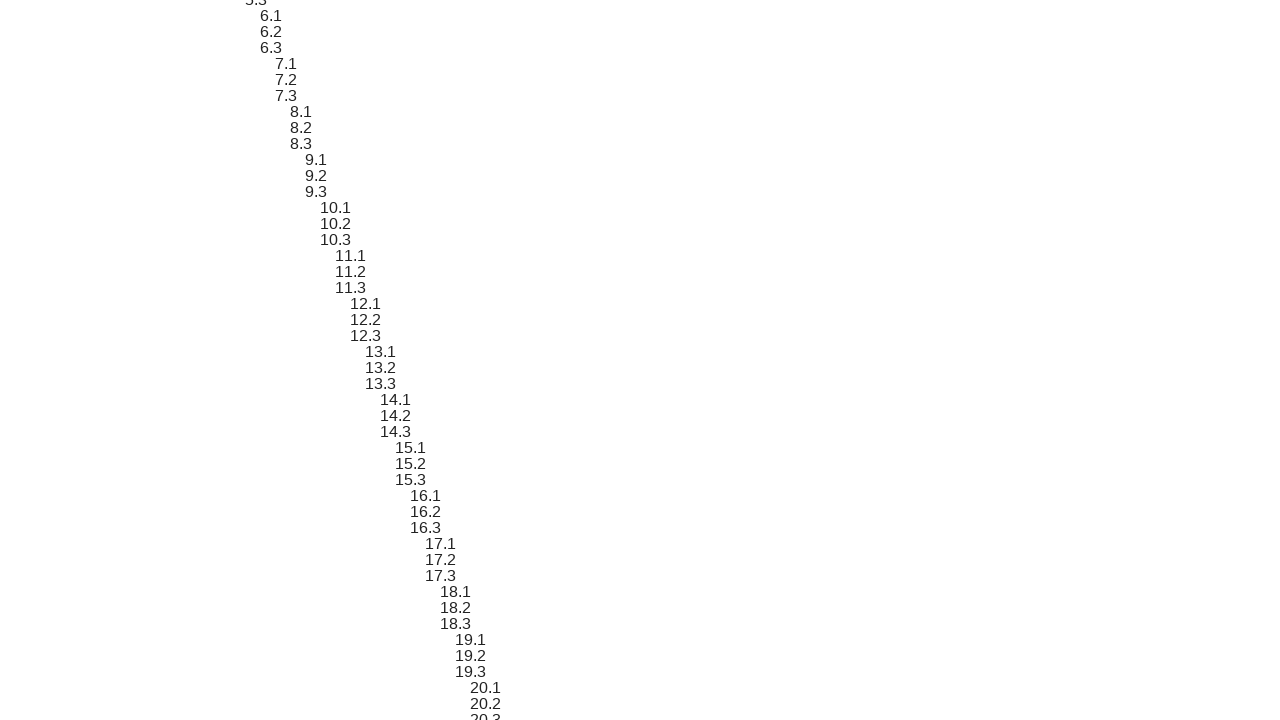

Located target element with id 'sibling-50.1'
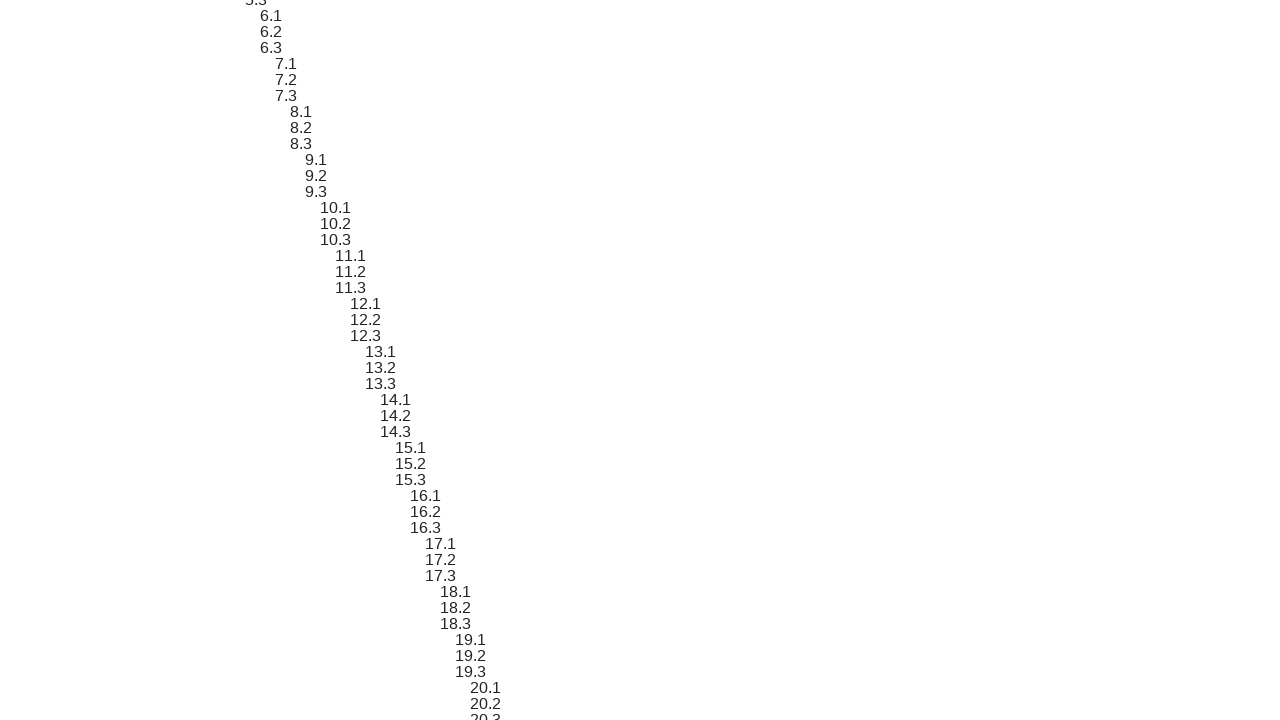

Scrolled to target element 'sibling-50.1'
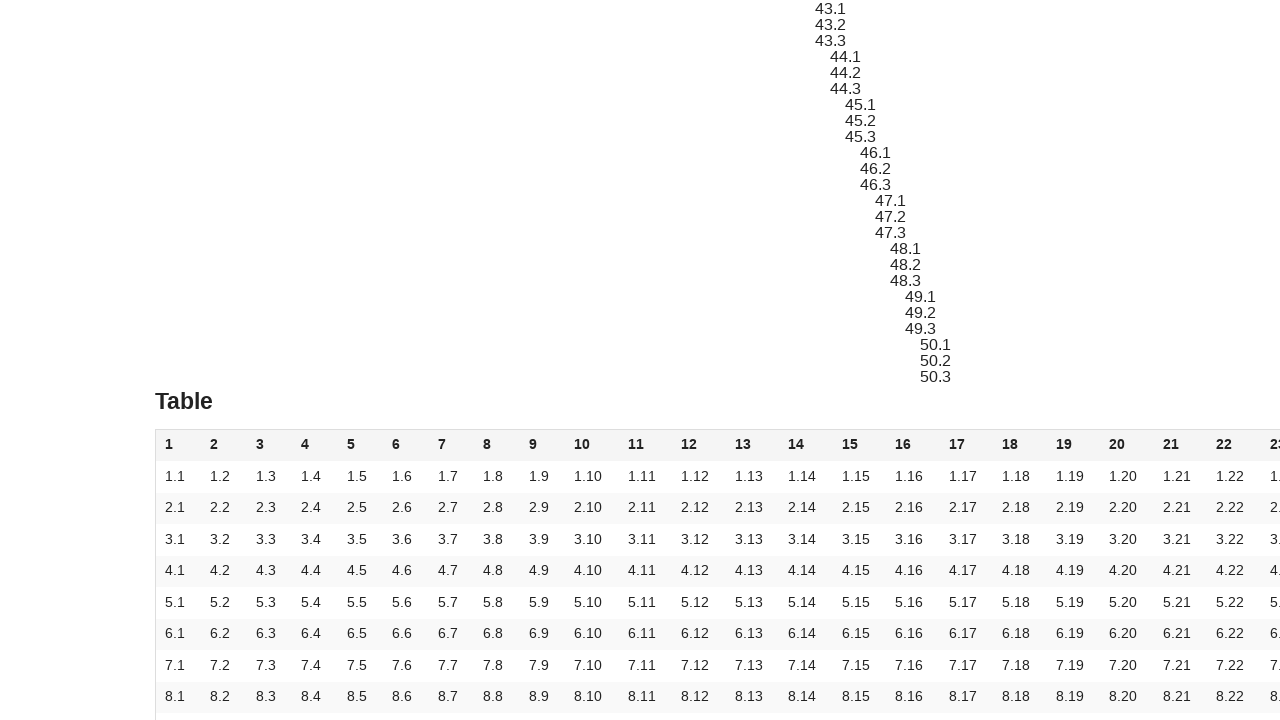

Scrolled to the bottom of the page
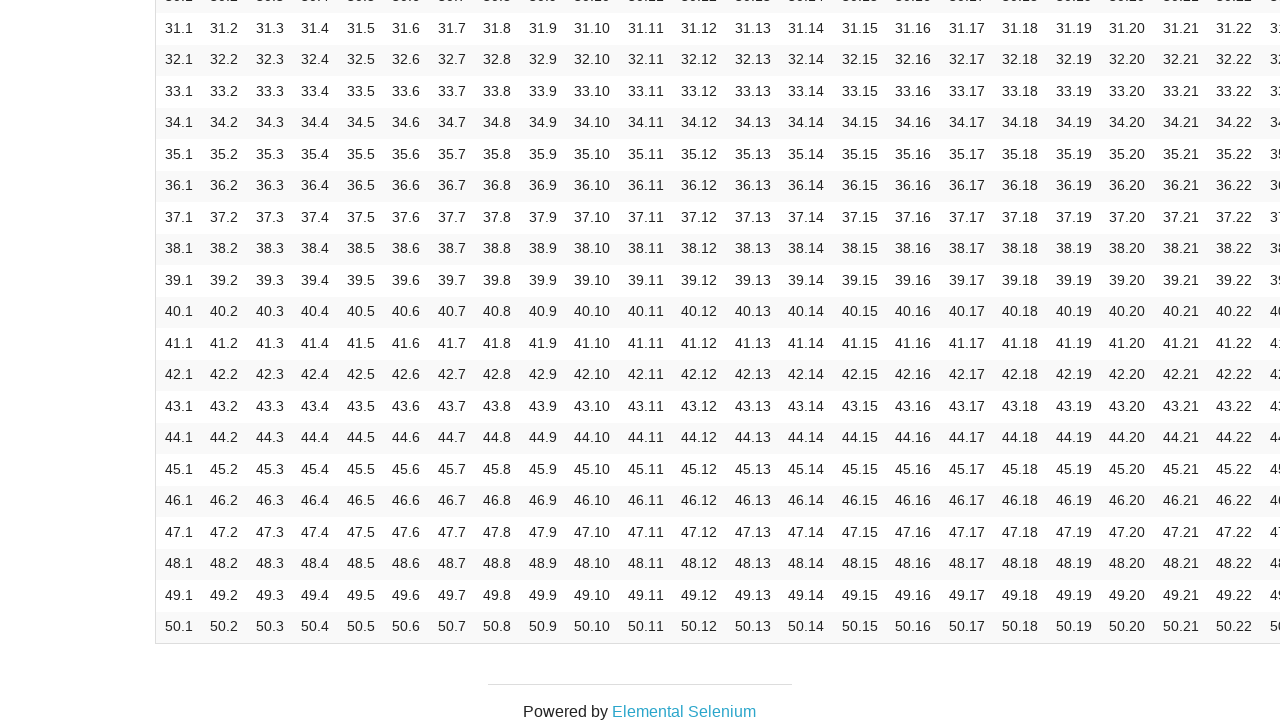

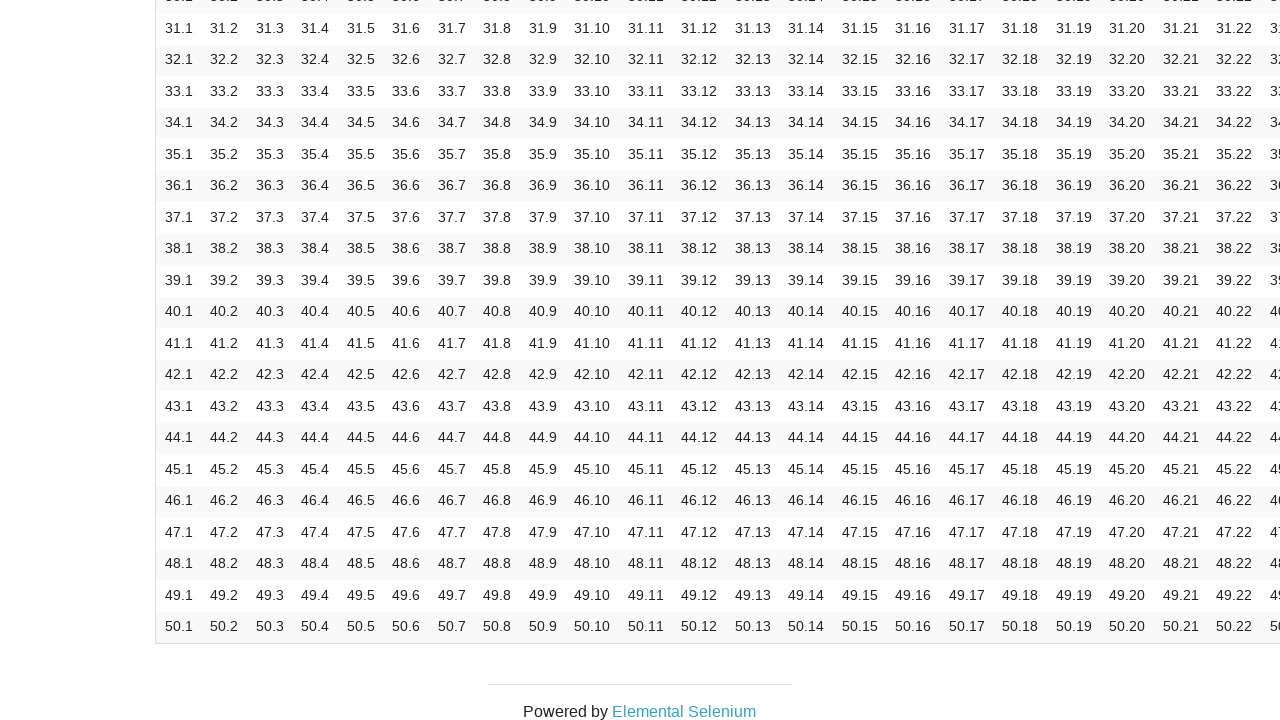